Tests window handling by clicking a link that opens a new window, switching between windows, and verifying content in both windows

Starting URL: https://the-internet.herokuapp.com/windows

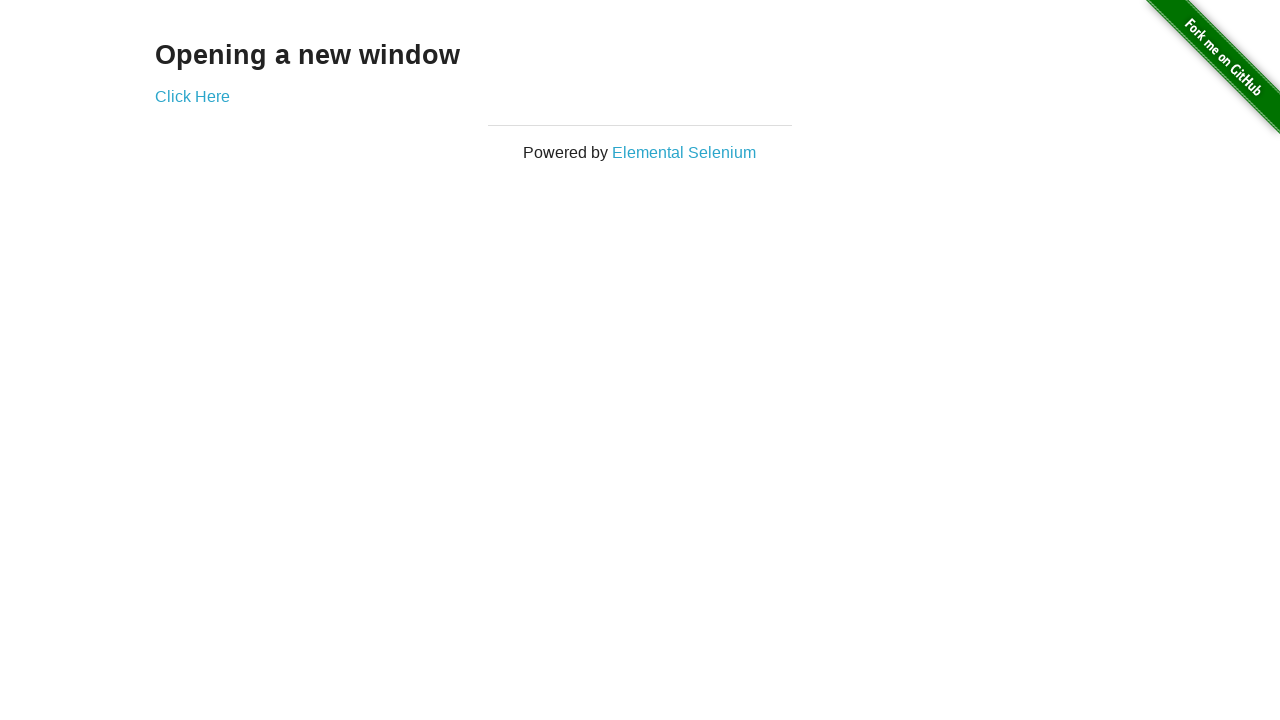

Verified main page heading is 'Opening a new window'
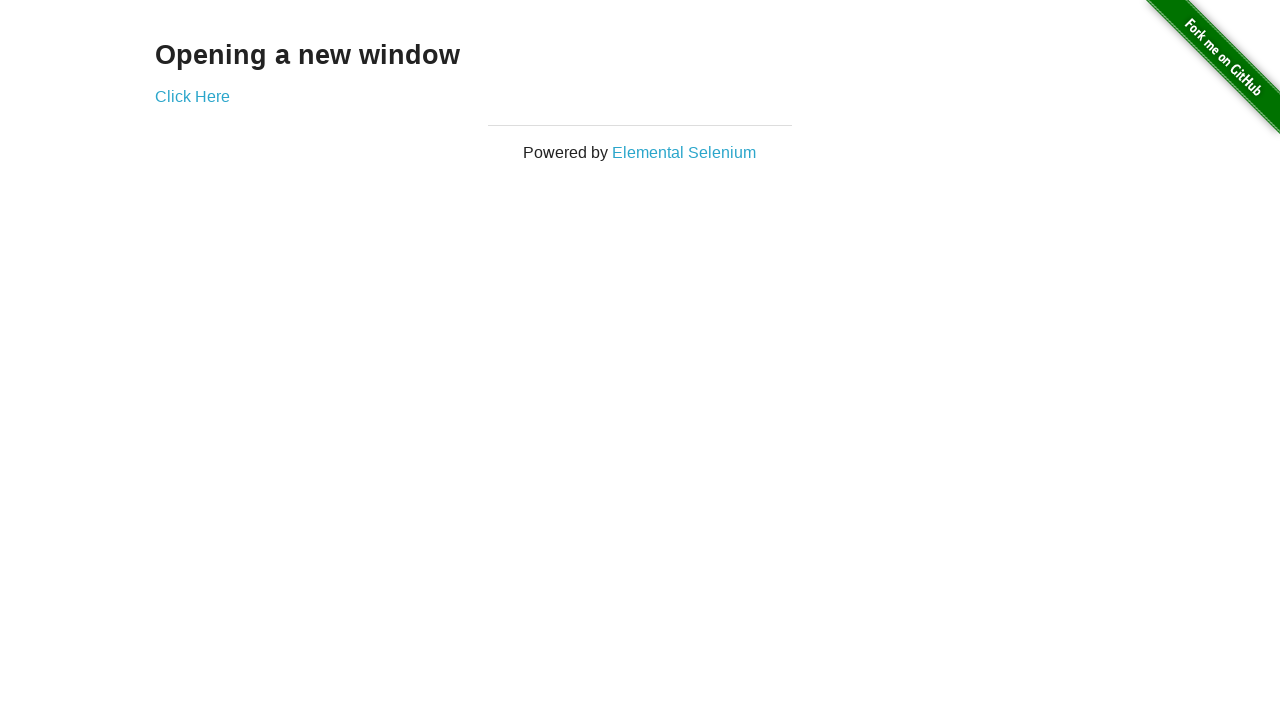

Verified main page title is 'The Internet'
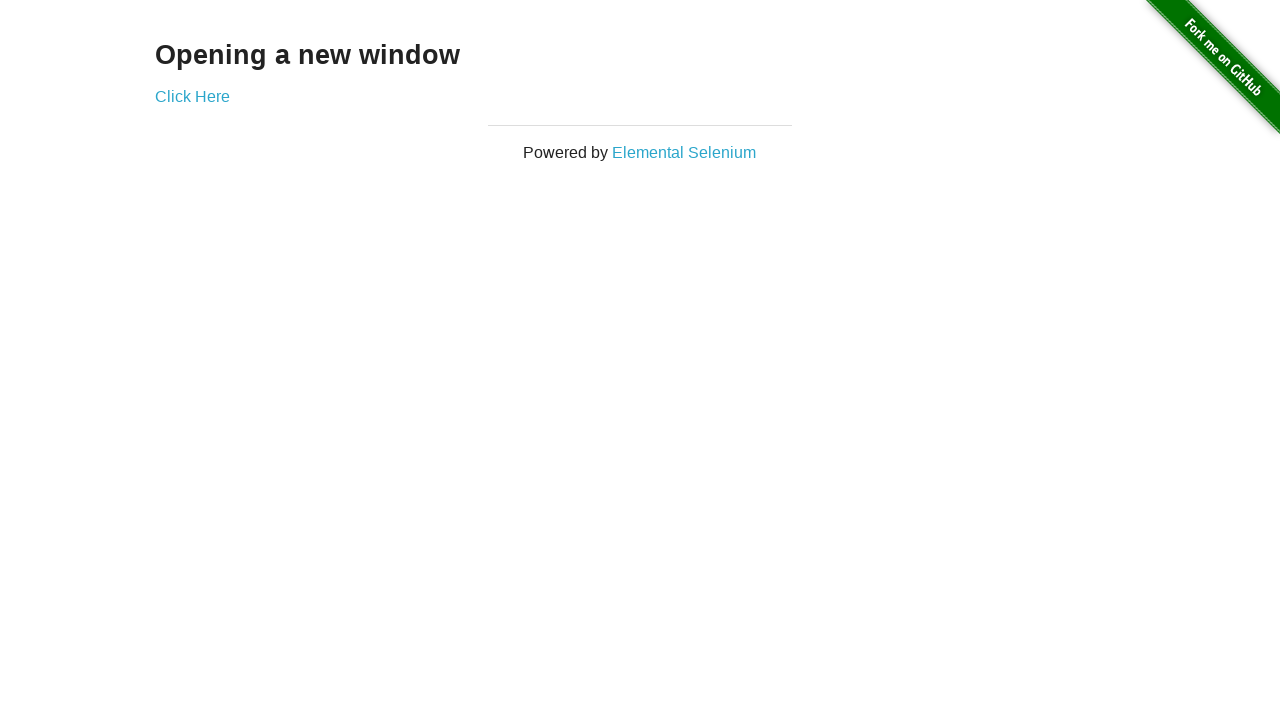

Clicked 'Click Here' link to open new window at (192, 96) on text=Click Here
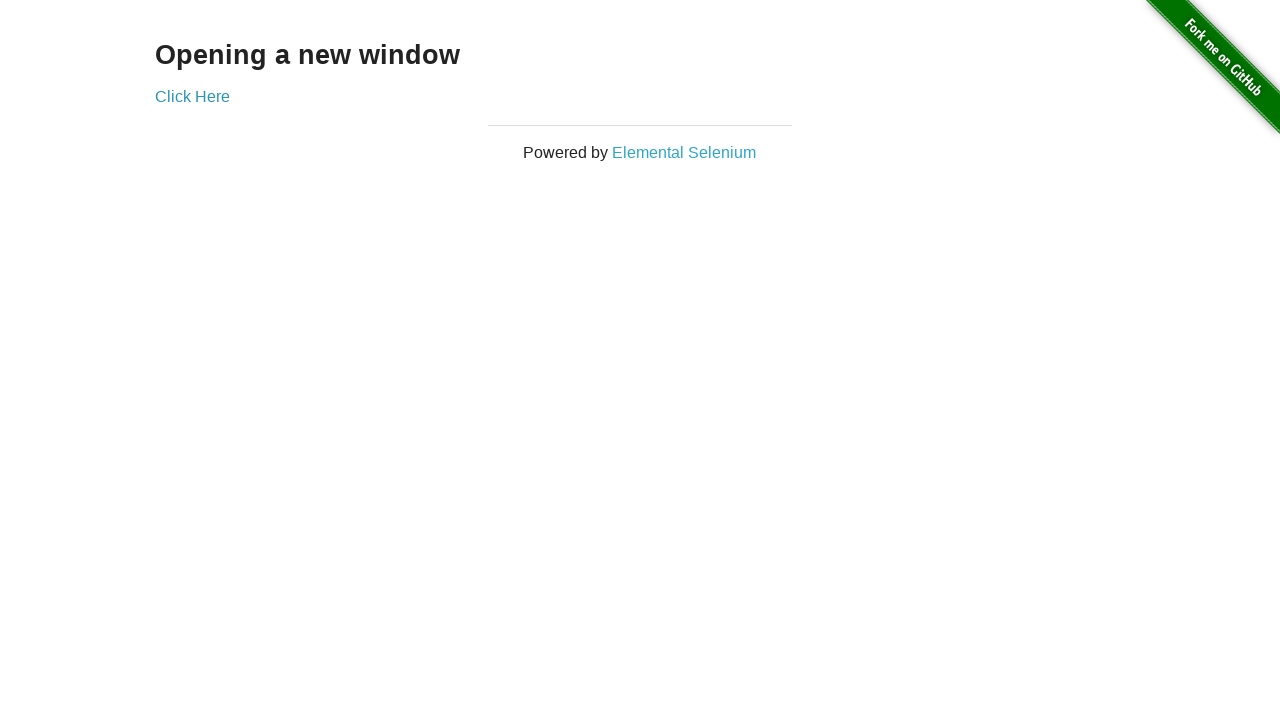

New window popup opened and captured
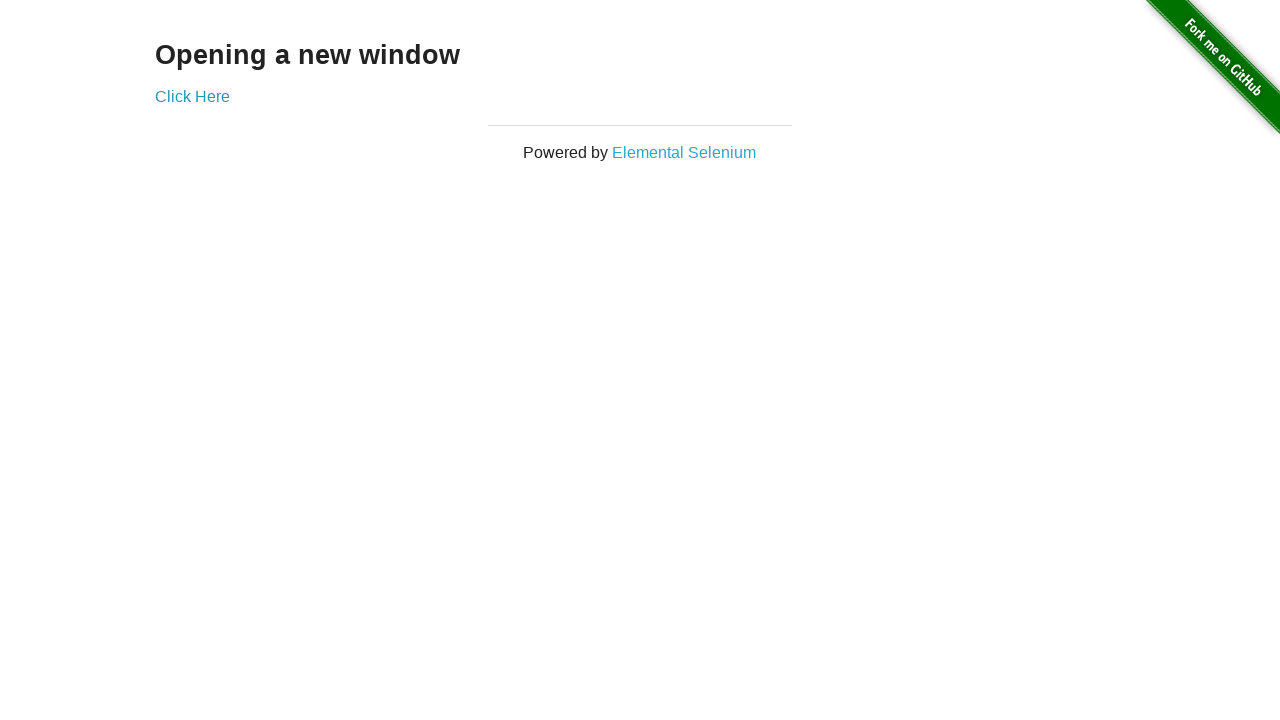

Verified new window title is 'New Window'
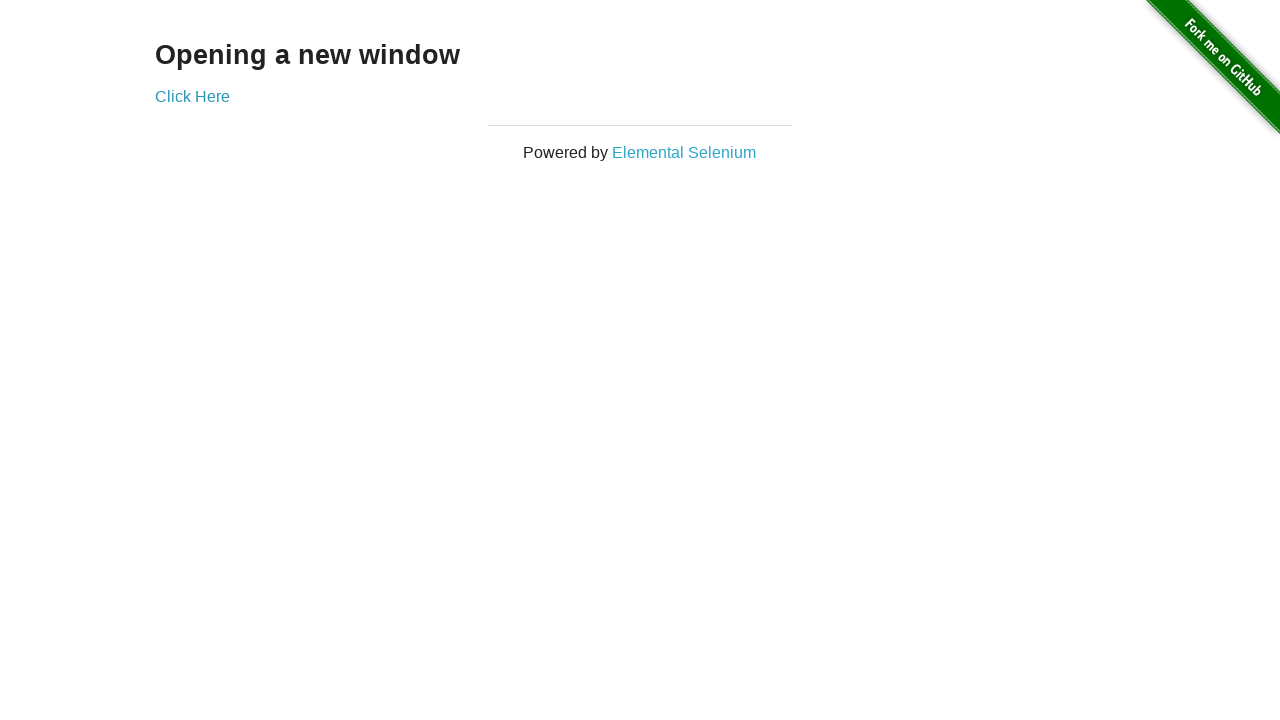

Verified new window contains 'New Window' heading
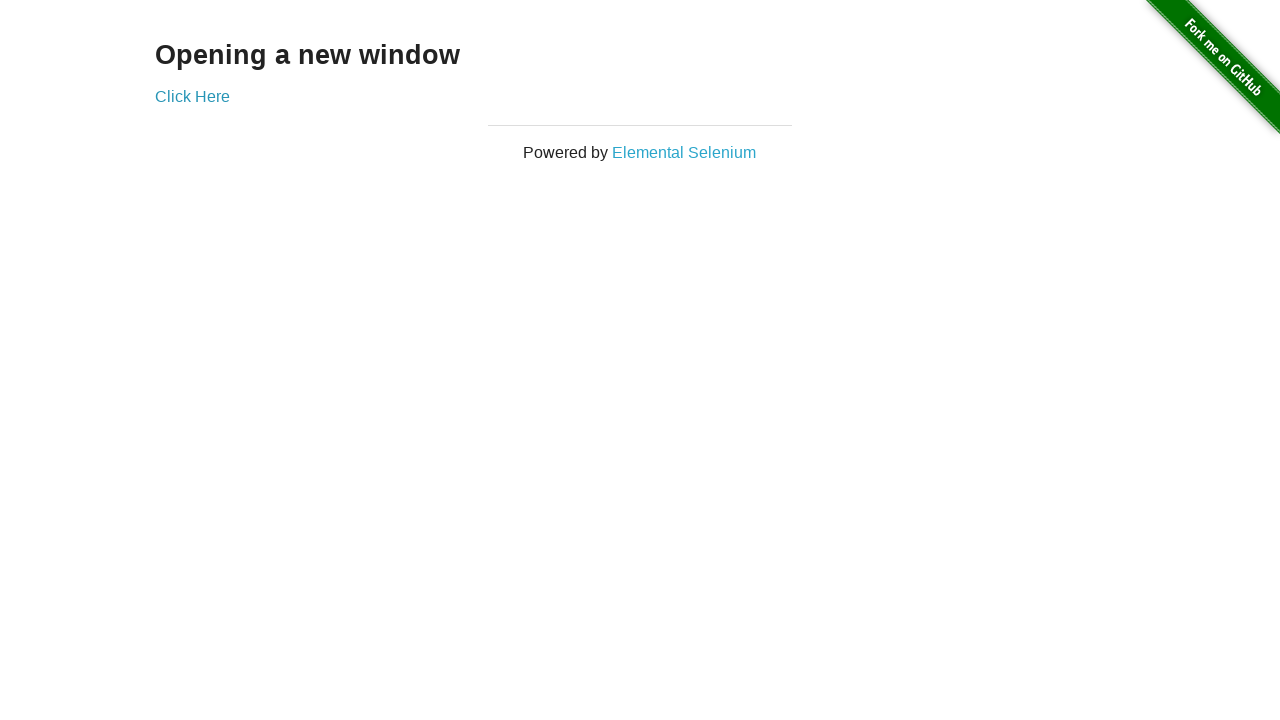

Verified original page title is still 'The Internet'
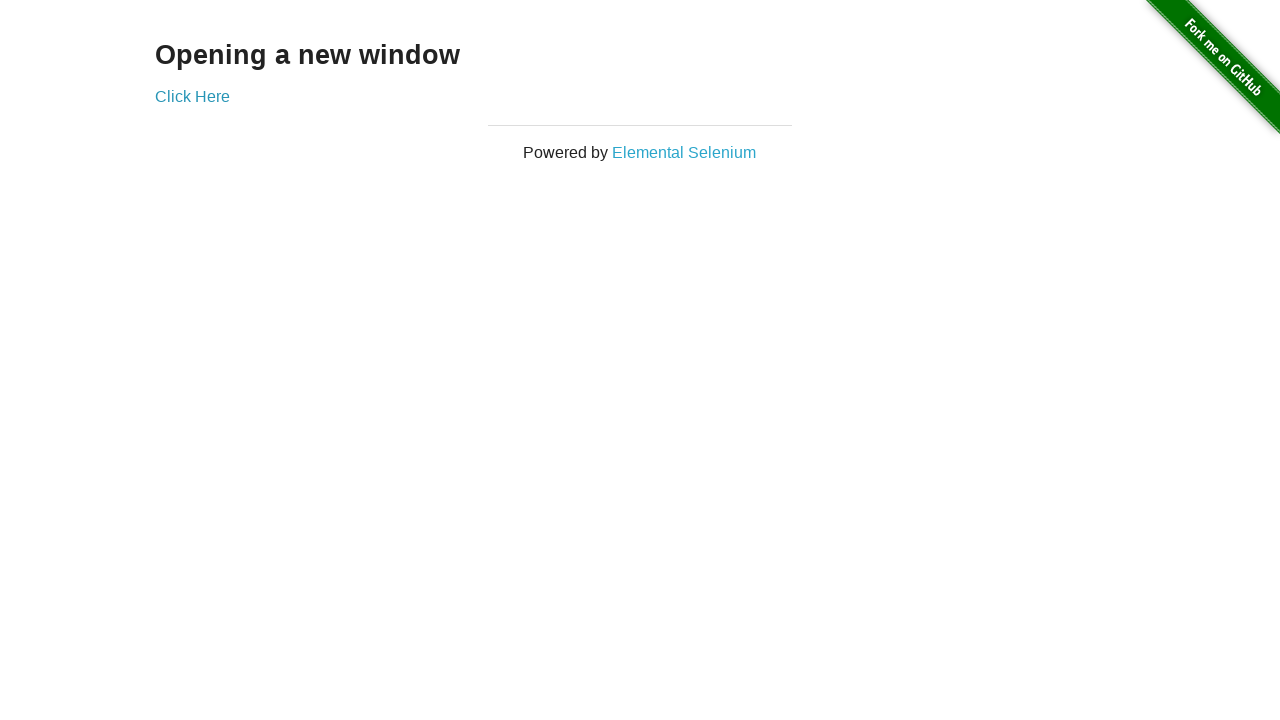

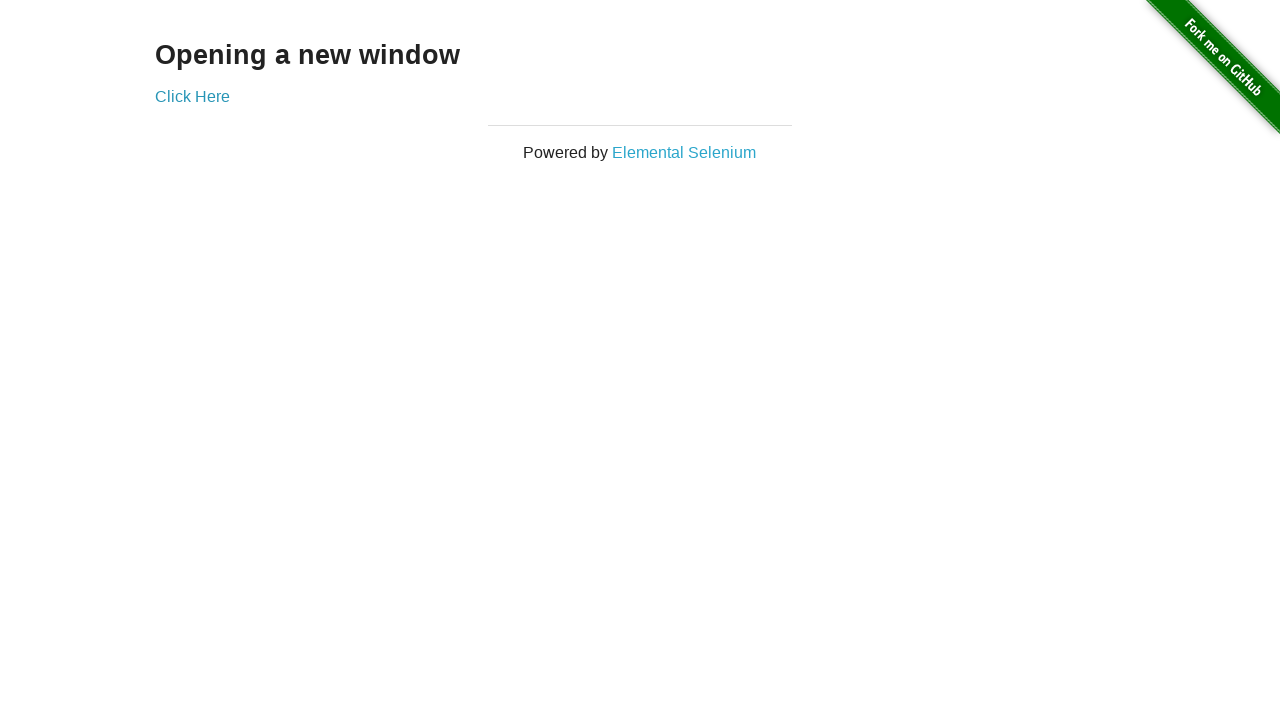